Opens the Mazda Mexico website, maximizes the window, and scrolls down the page to view content

Starting URL: https://www.mazda.mx/

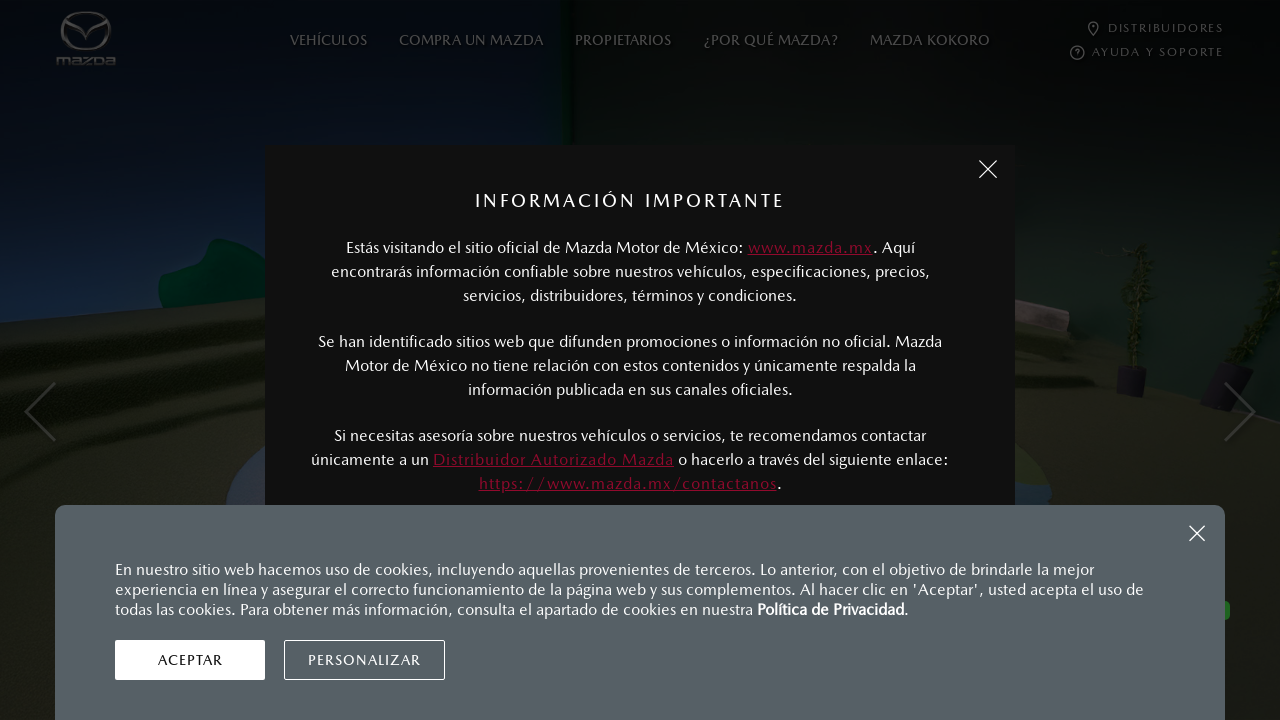

Navigated to Mazda Mexico website (https://www.mazda.mx/)
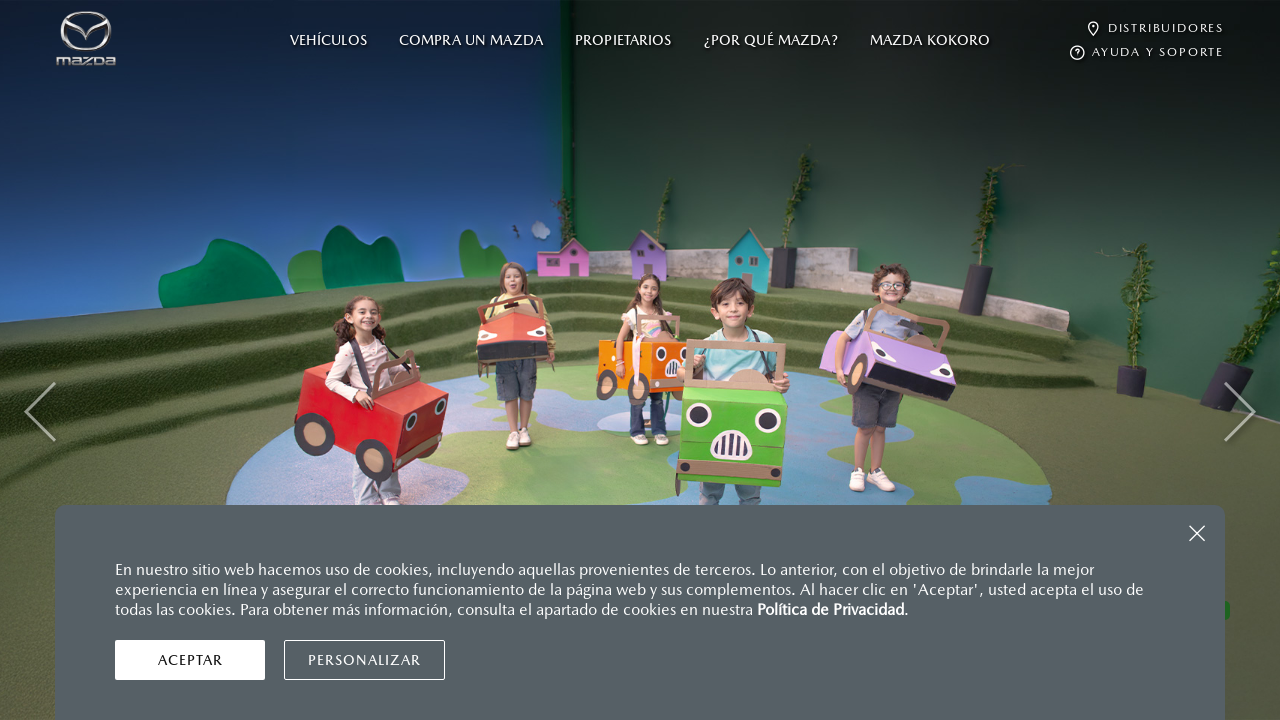

Maximized browser window
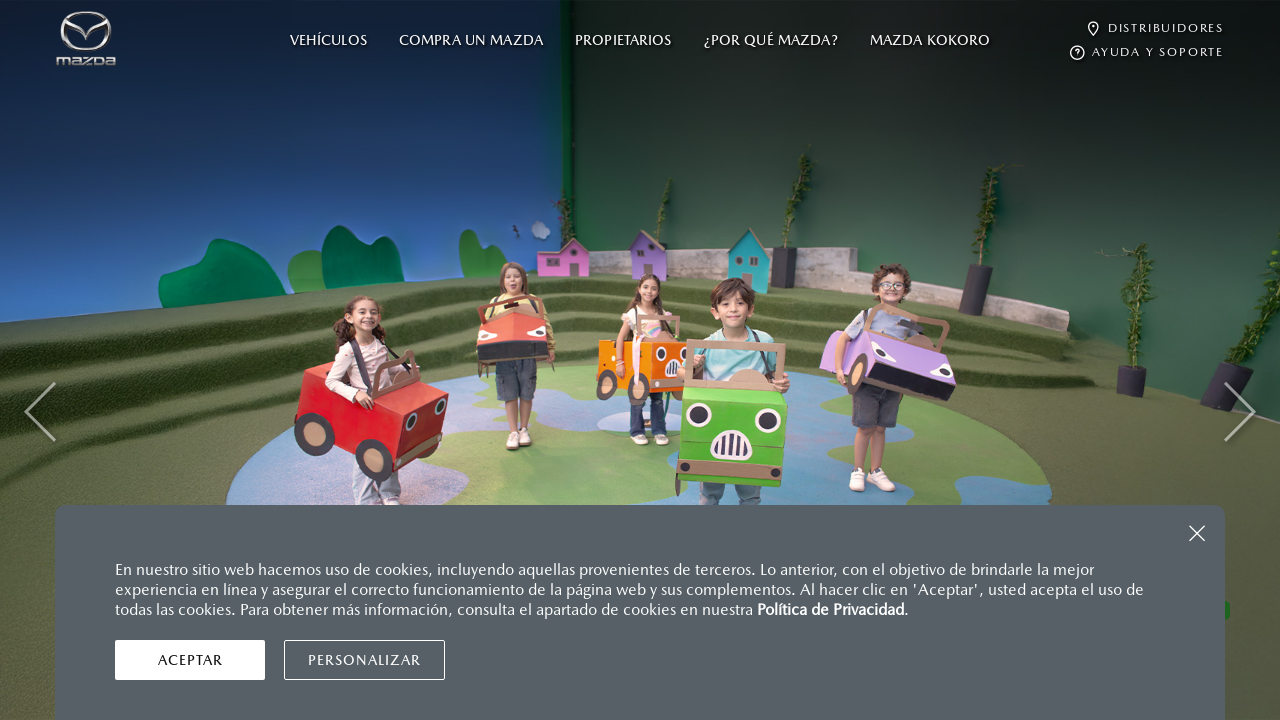

Scrolled down the page by 550 pixels
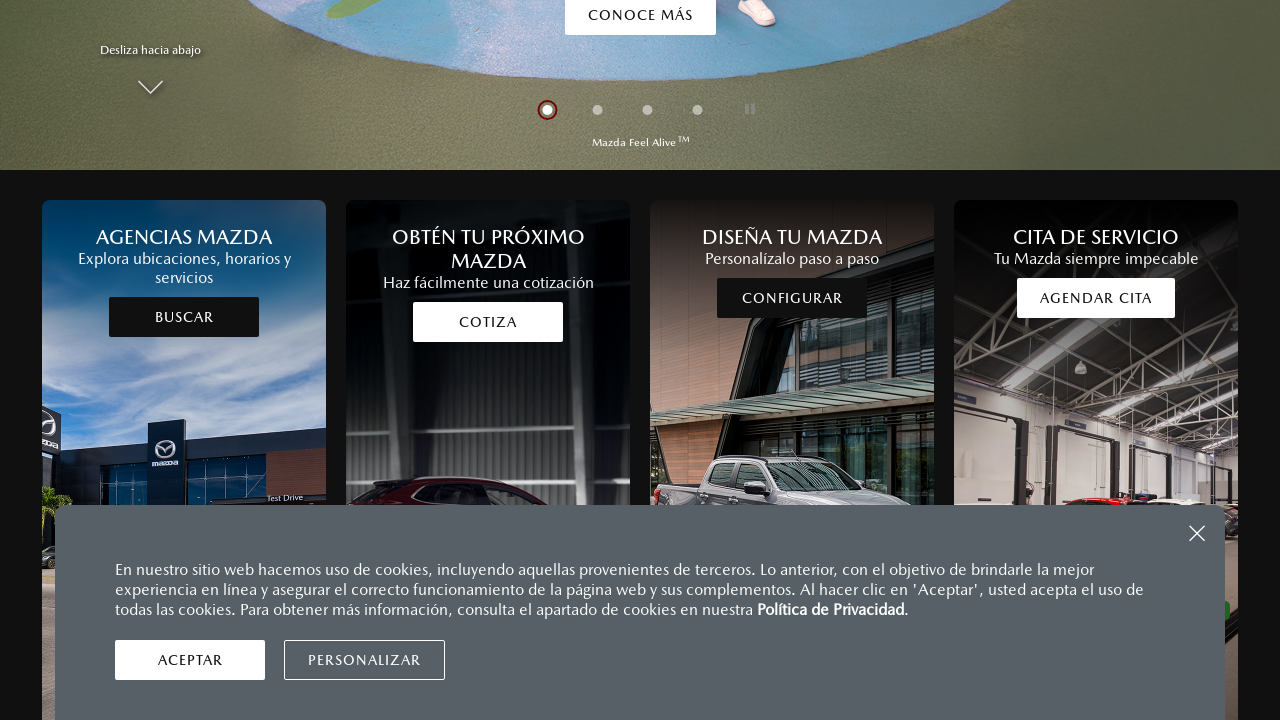

Waited 2 seconds for content to be visible after scroll
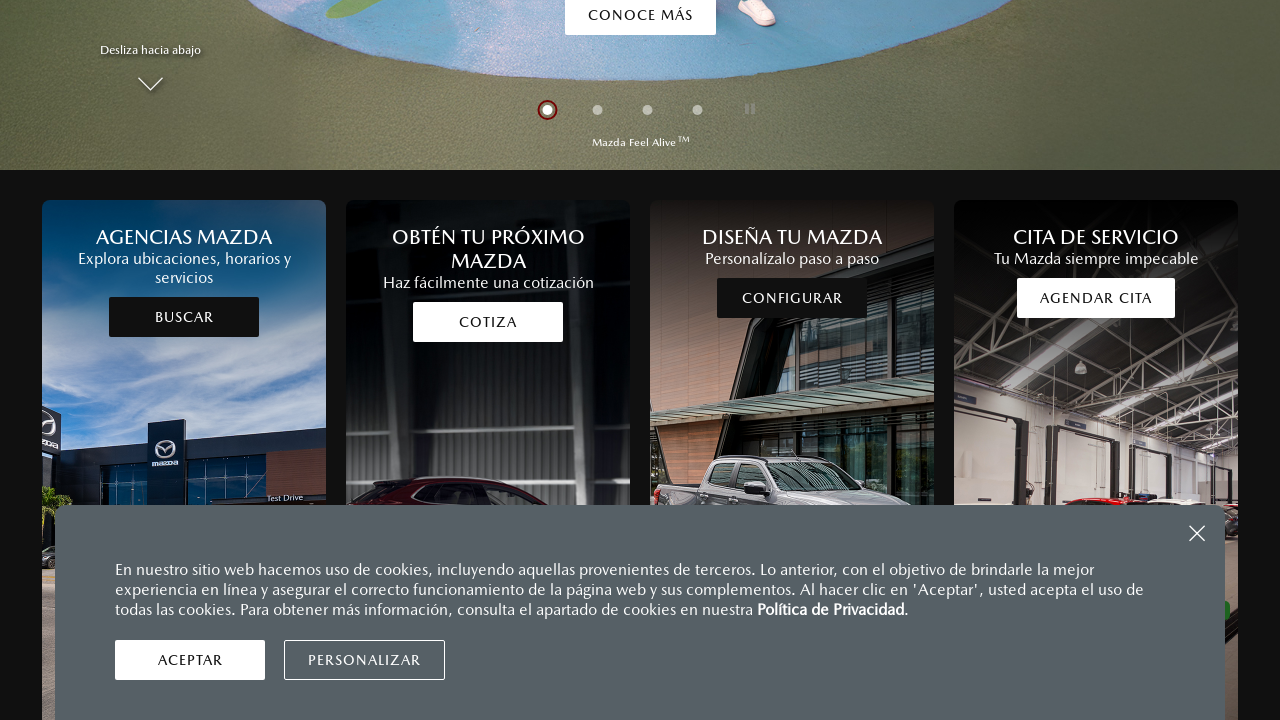

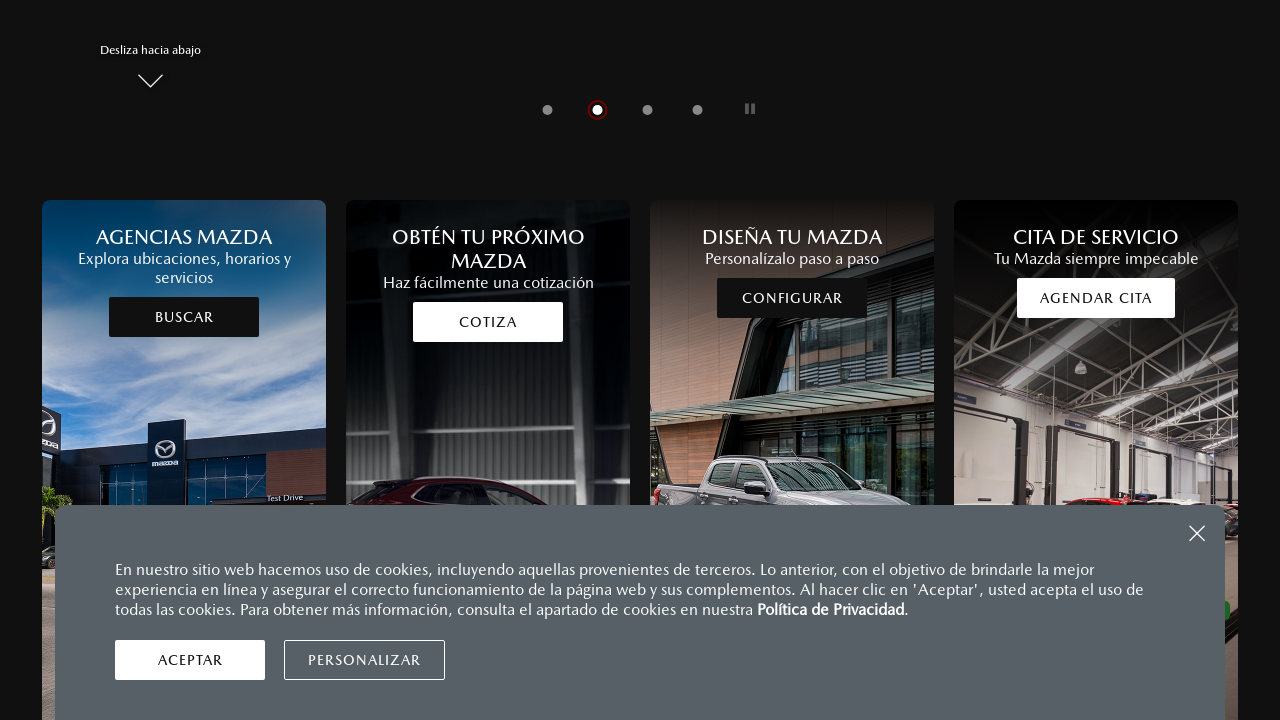